Tests checkbox selection, radio button selection, and visibility toggle of a text field on an automation practice page

Starting URL: https://rahulshettyacademy.com/AutomationPractice/

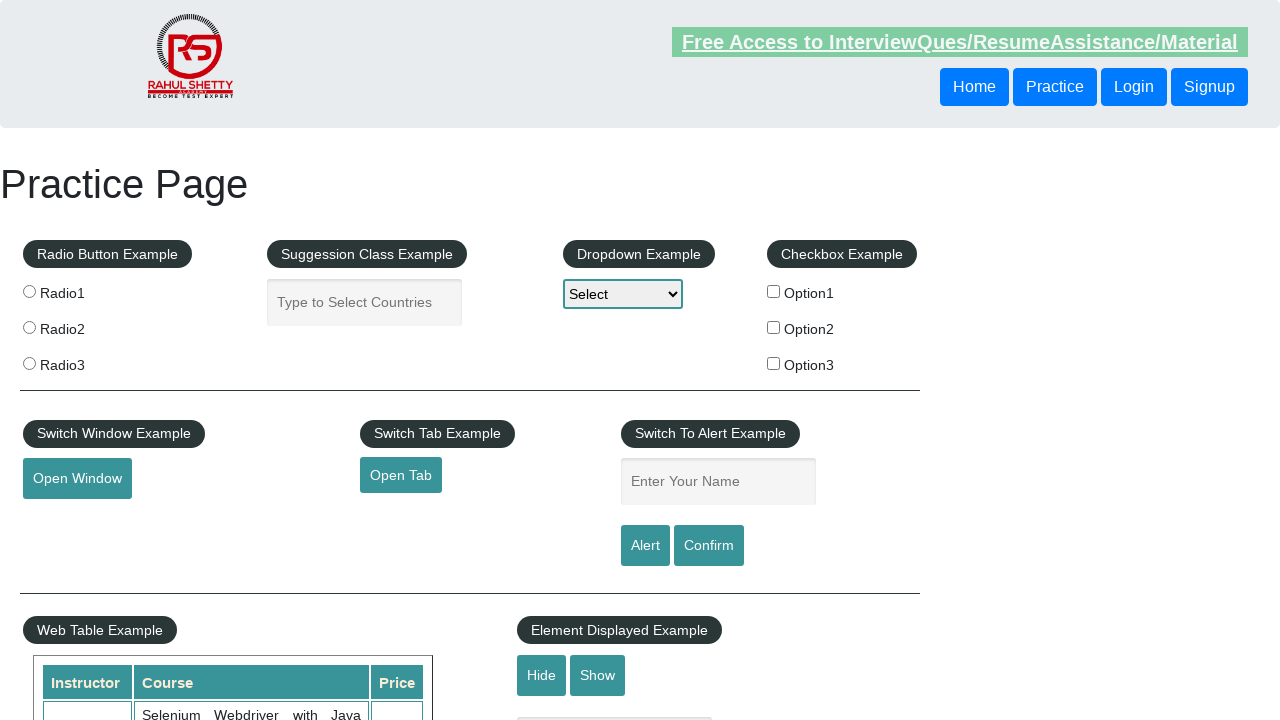

Located all checkboxes on the page
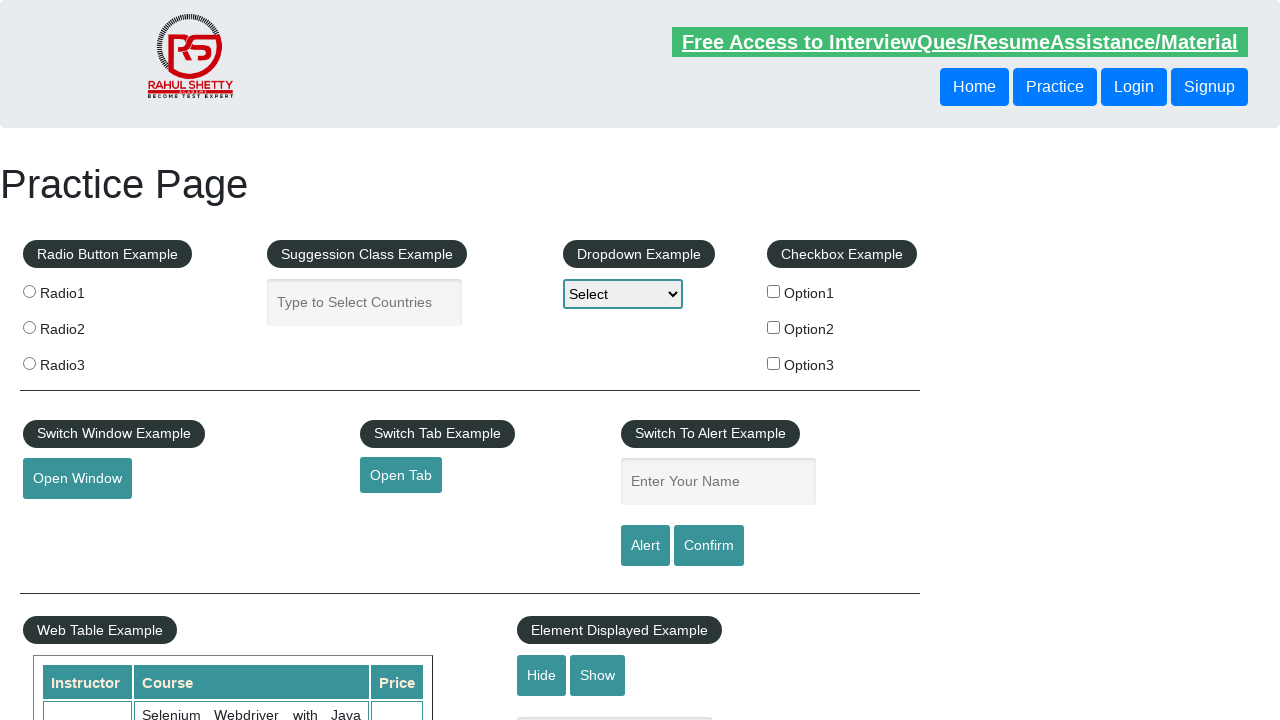

Counted 3 checkboxes
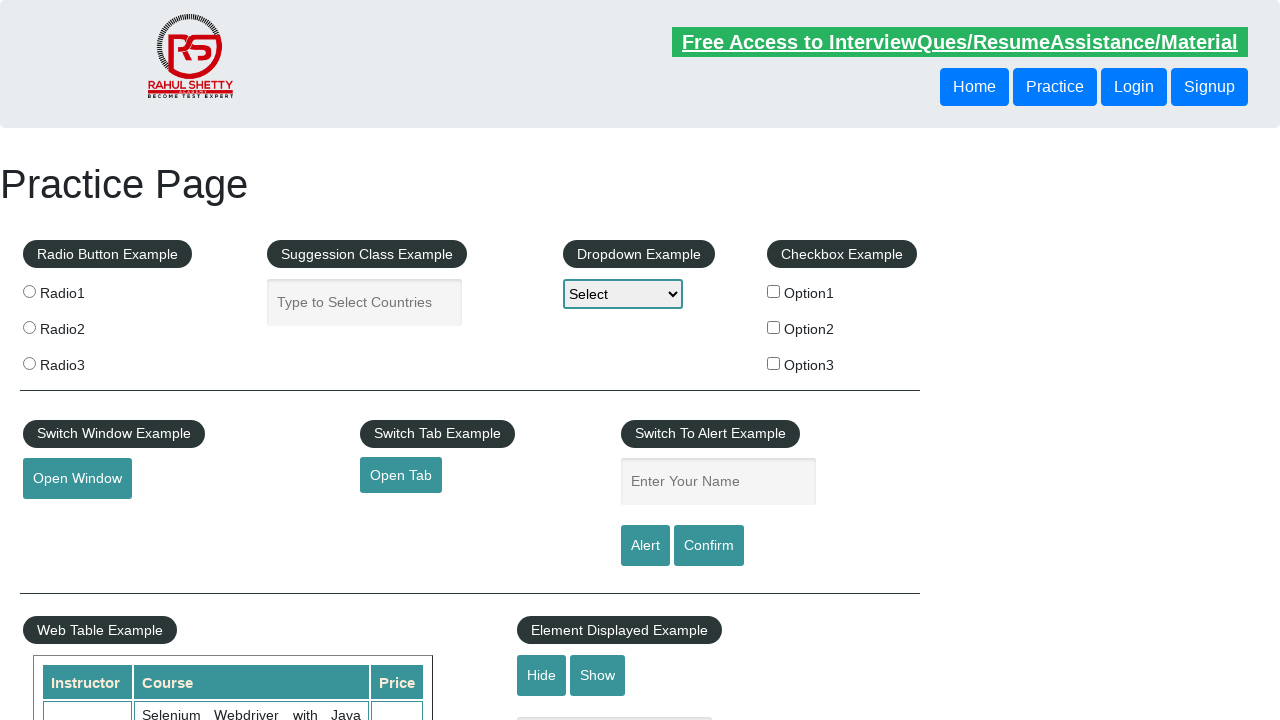

Accessed checkbox at index 0
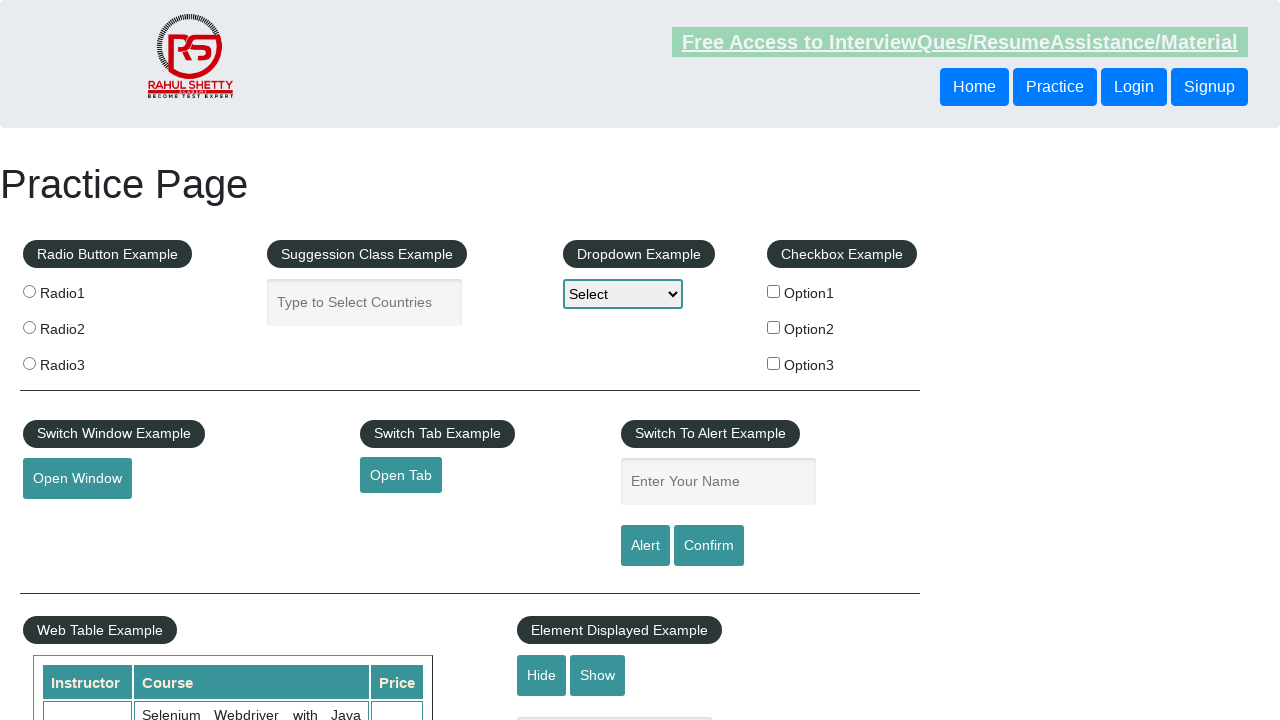

Accessed checkbox at index 1
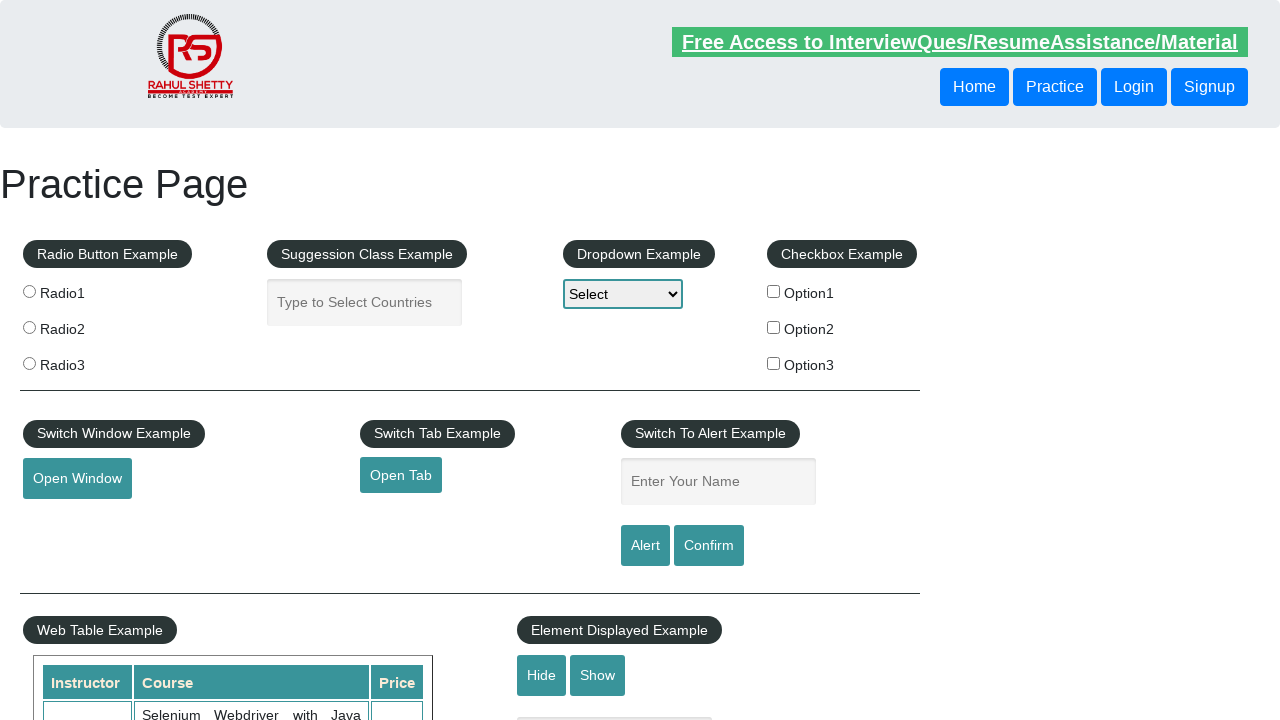

Clicked checkbox with value 'option2' at (774, 327) on xpath=//input[@type='checkbox'] >> nth=1
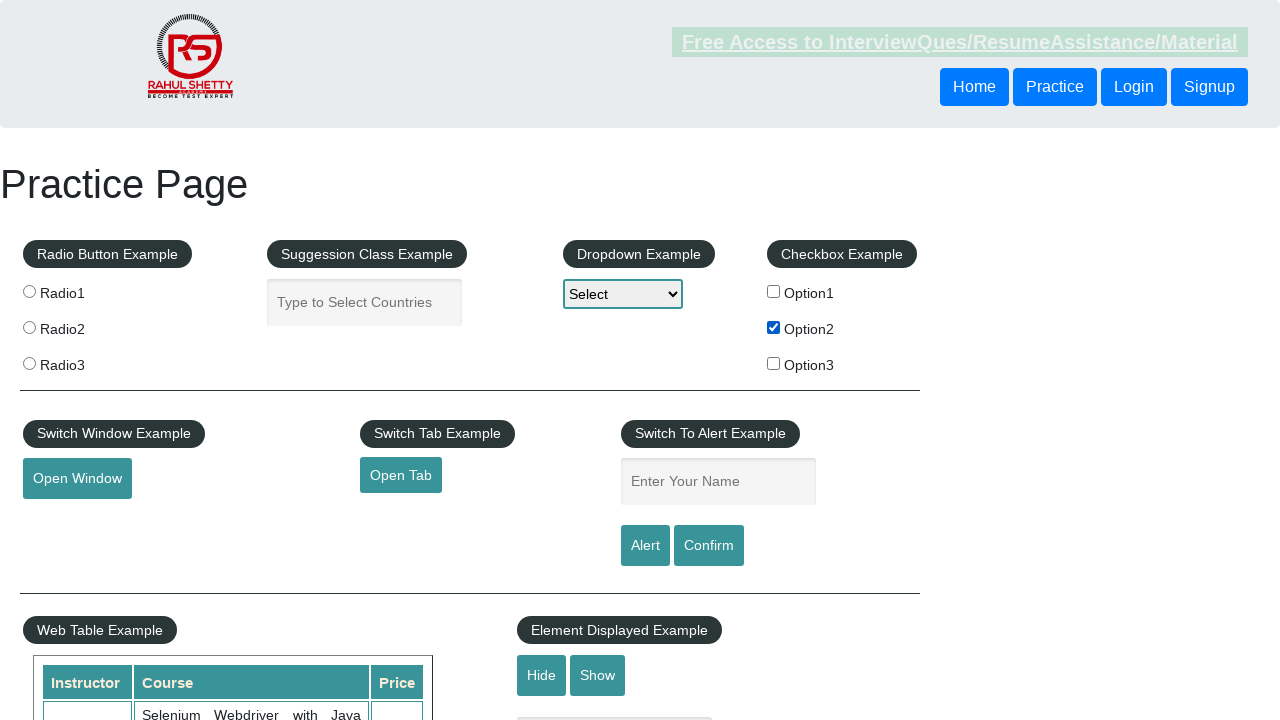

Verified that checkbox 'option2' is checked
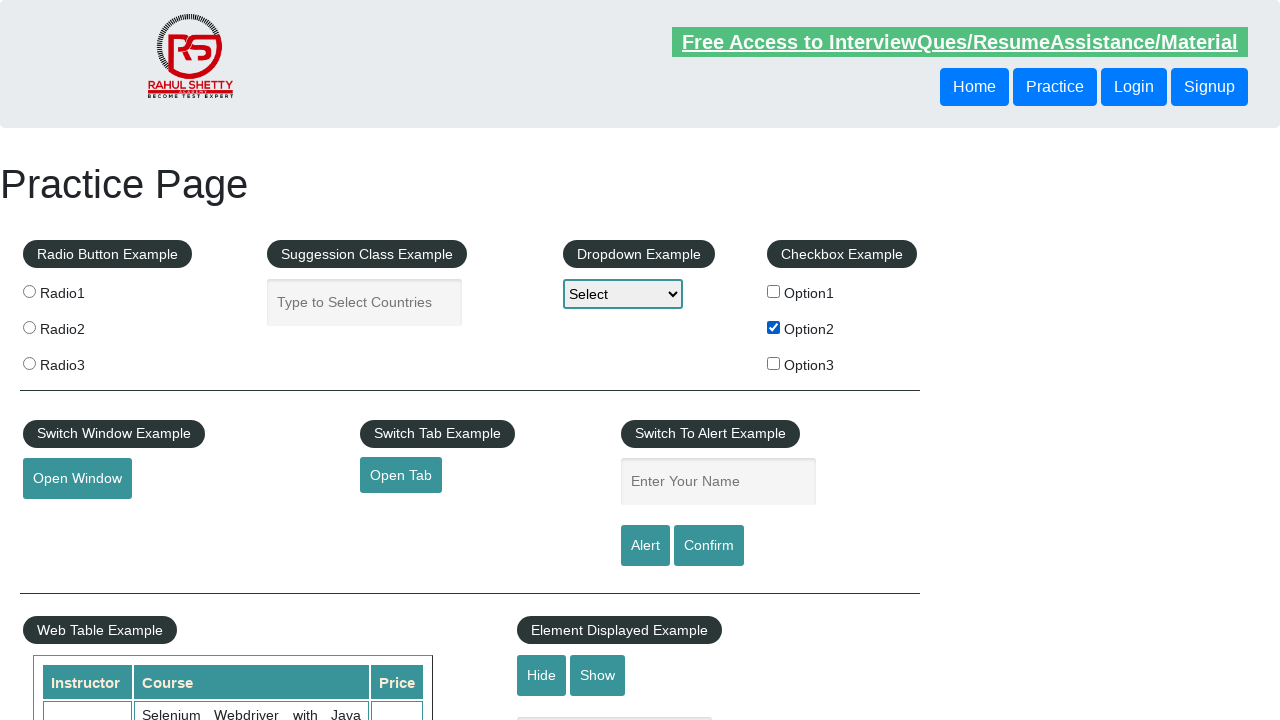

Located all radio buttons on the page
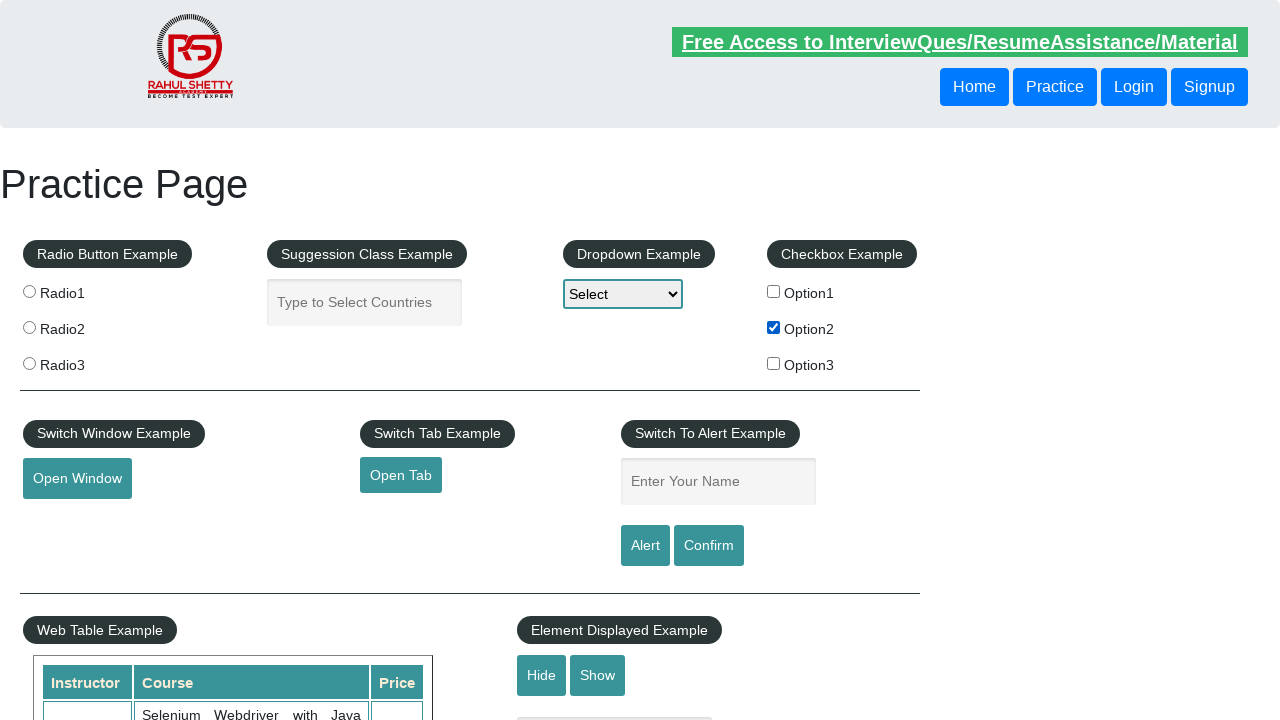

Clicked the third radio button (index 2) at (29, 363) on .radioButton >> nth=2
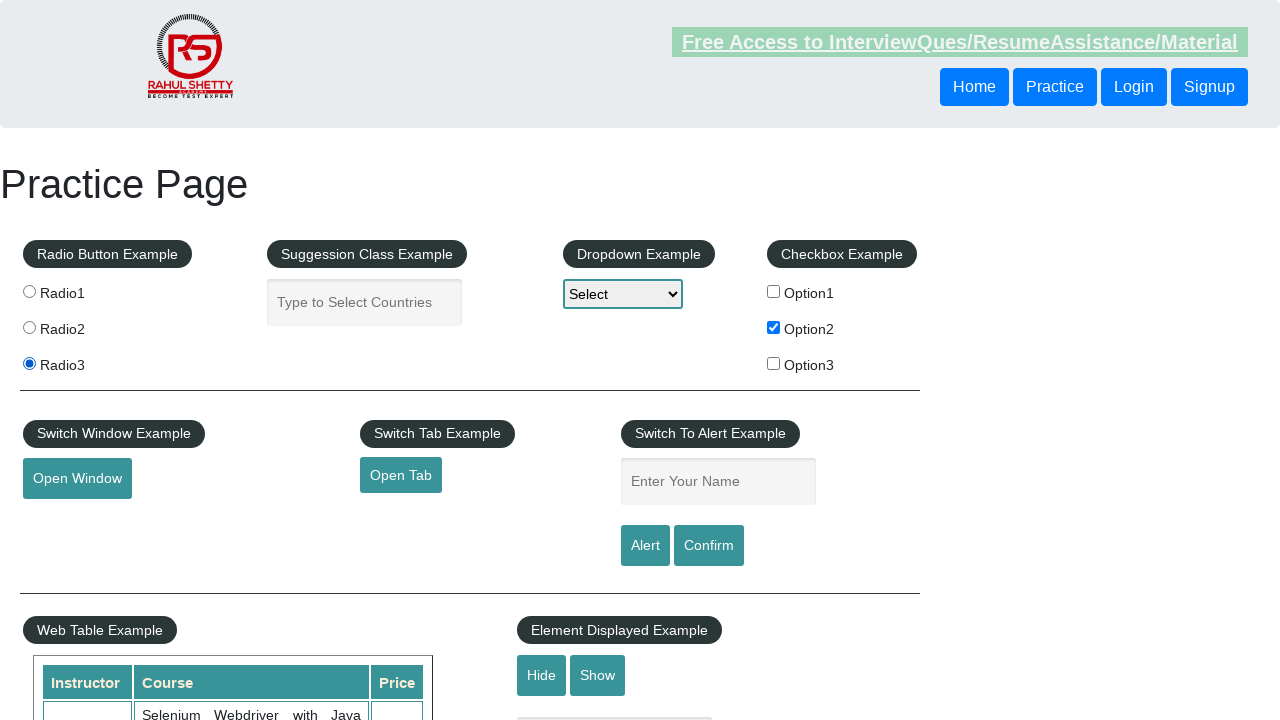

Verified that the third radio button is checked
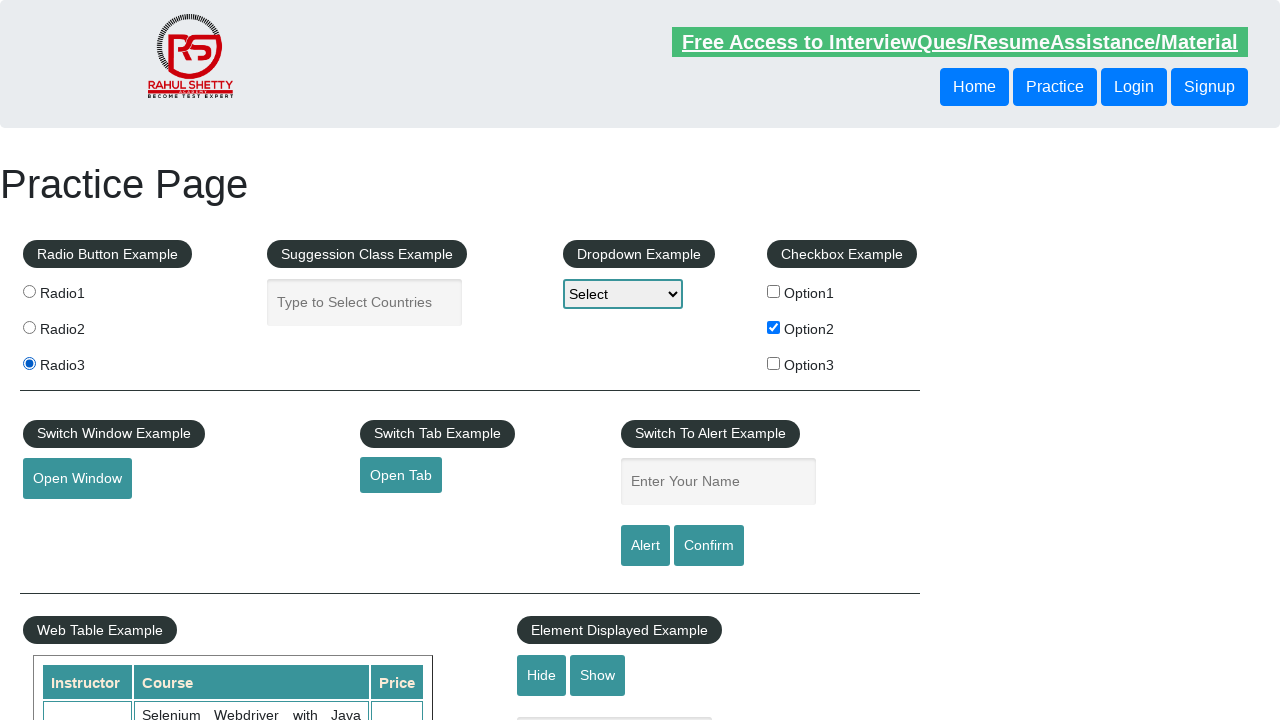

Verified that text field #displayed-text is visible
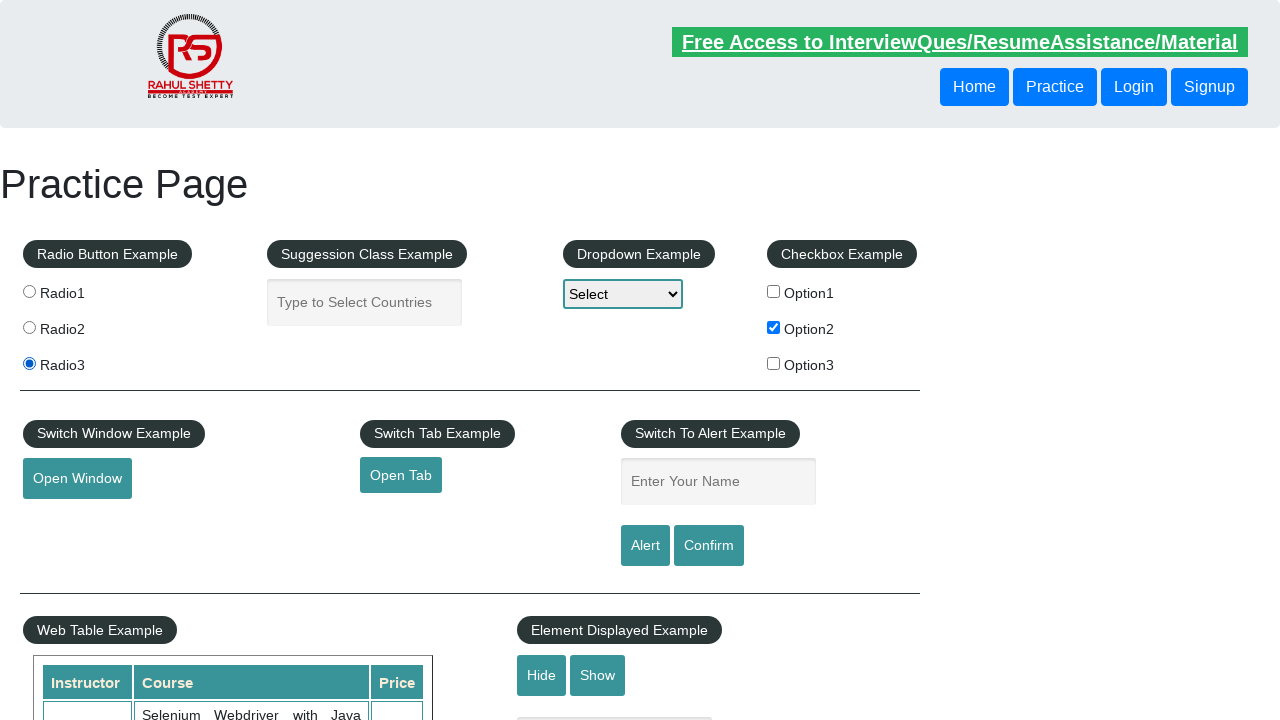

Clicked the hide textbox button at (542, 675) on #hide-textbox
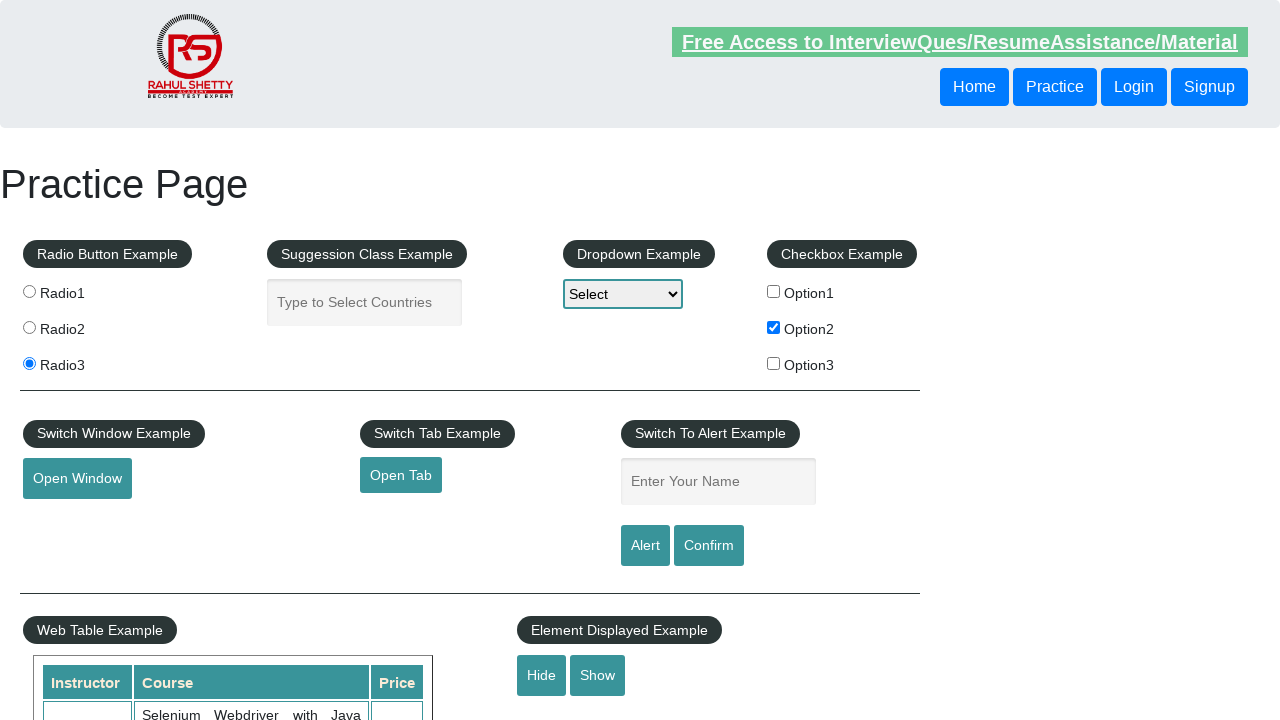

Waited for text field to become hidden
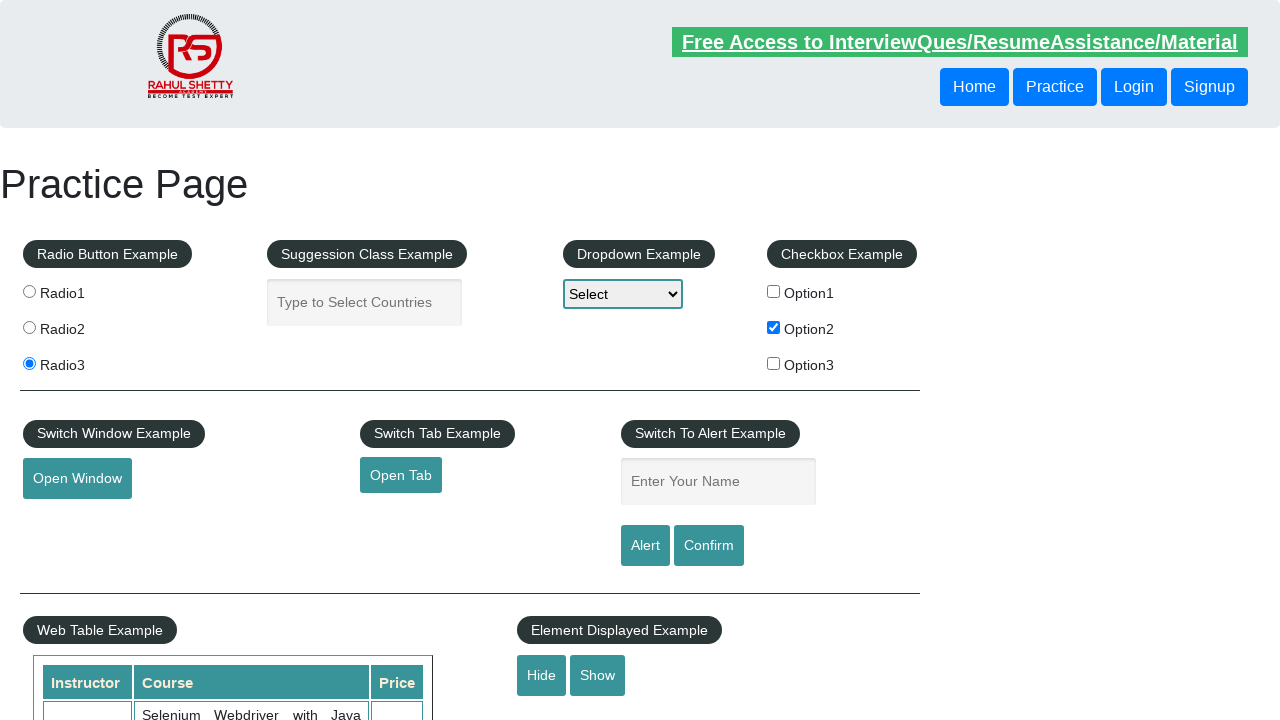

Verified that text field #displayed-text is now hidden
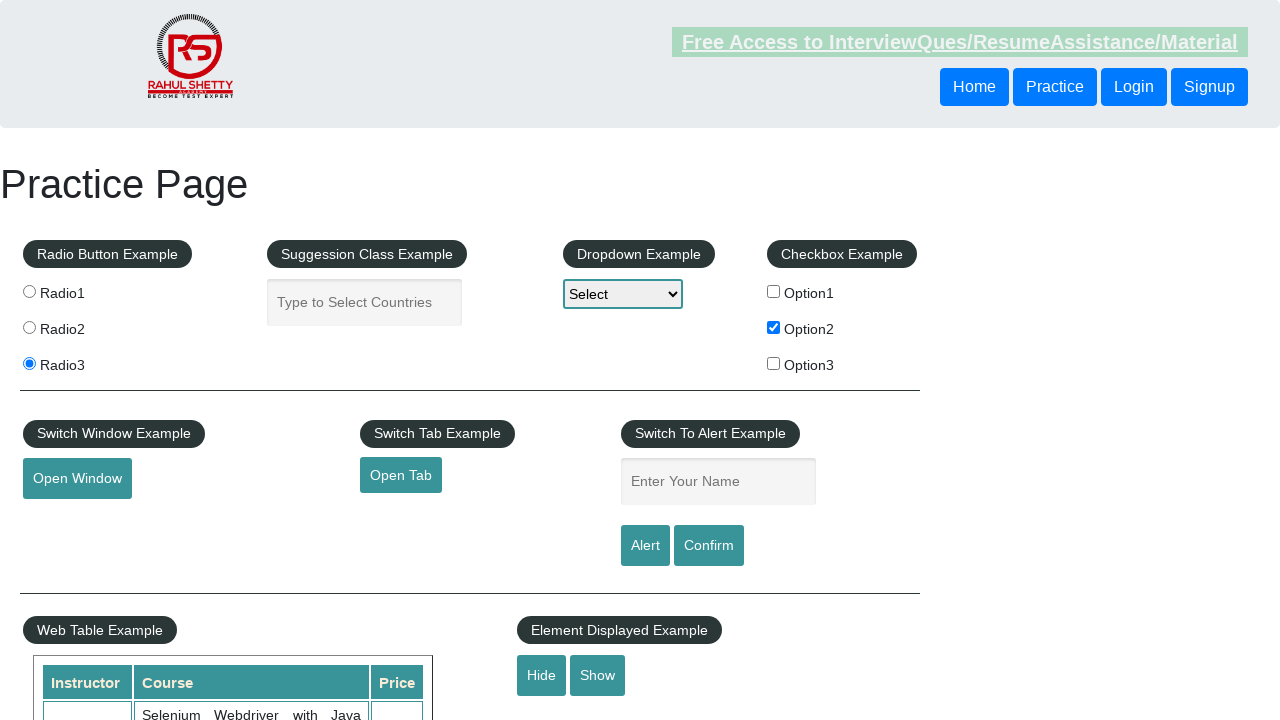

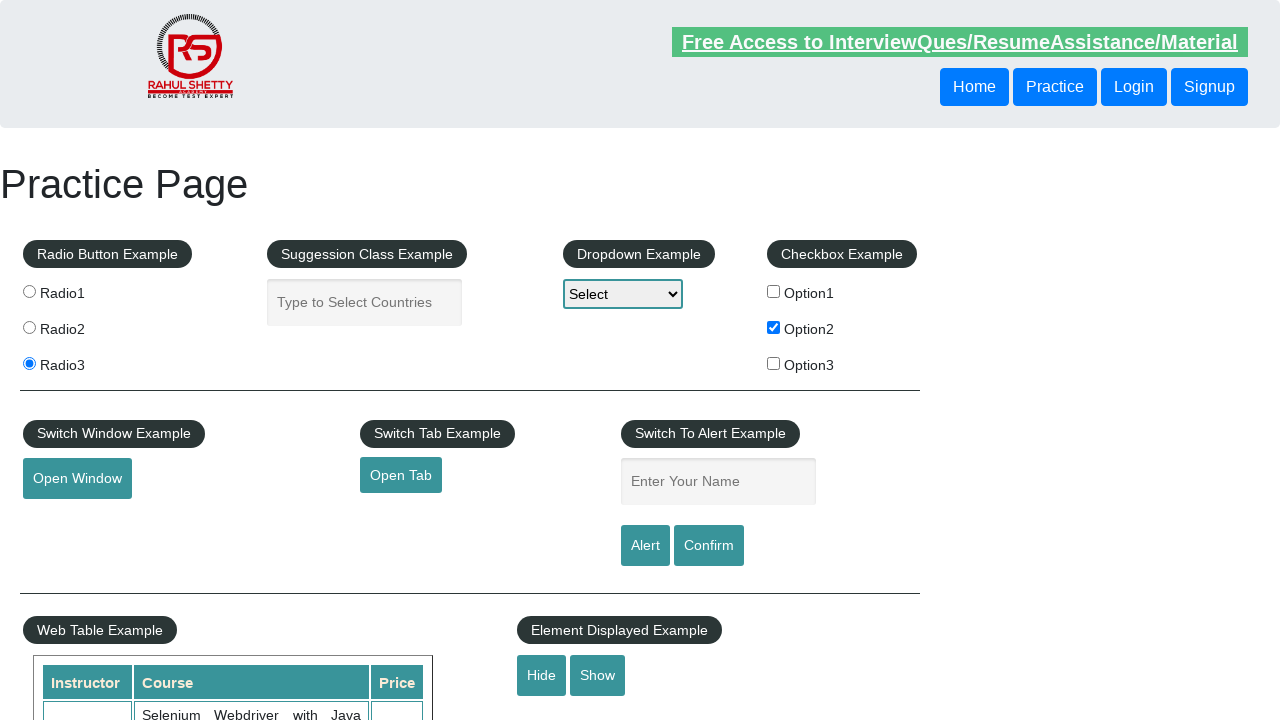